Navigates to Hacker News and verifies that post items are displayed on the page, then checks for the "More" link to navigate to subsequent pages.

Starting URL: https://news.ycombinator.com/

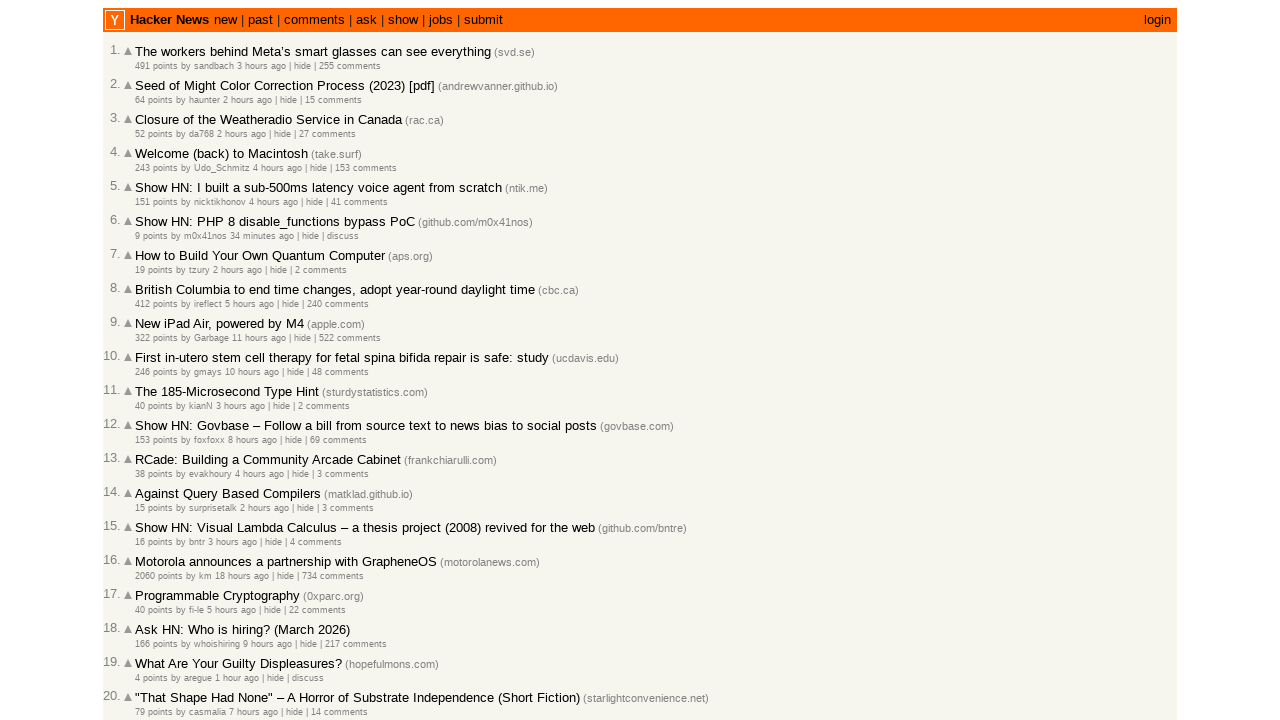

Waited for post items to load on Hacker News
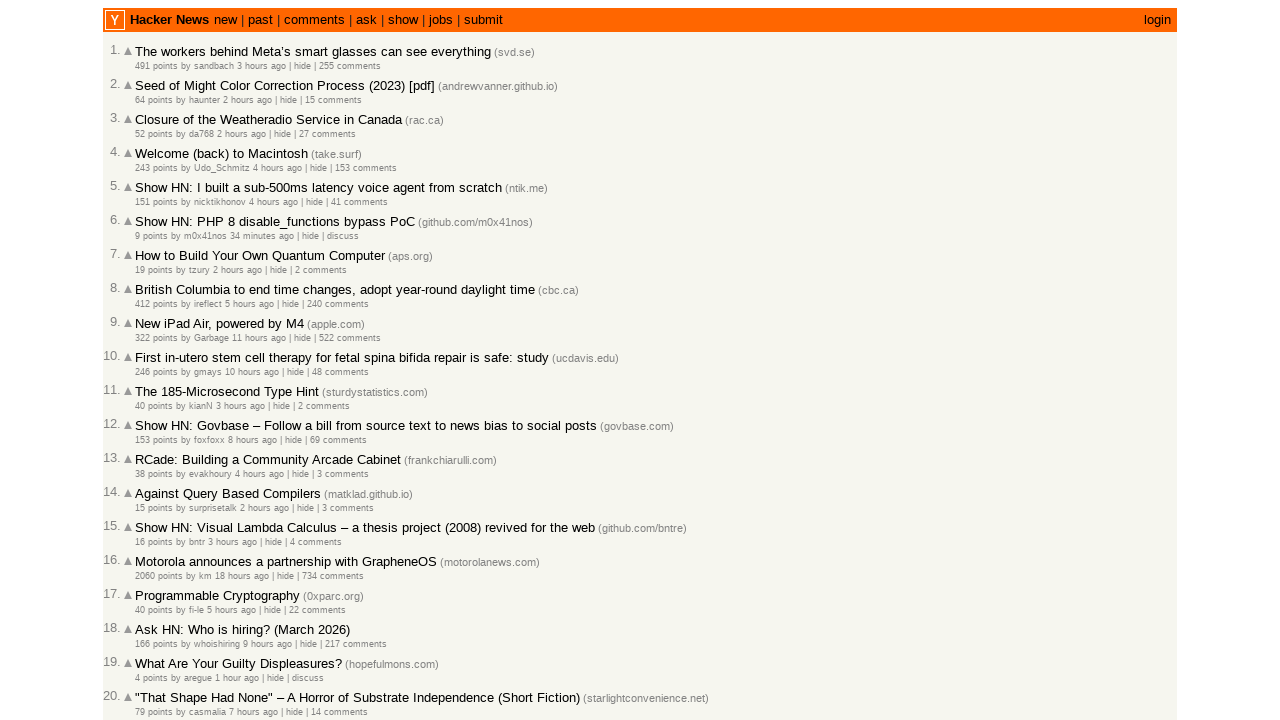

Verified post title links are visible
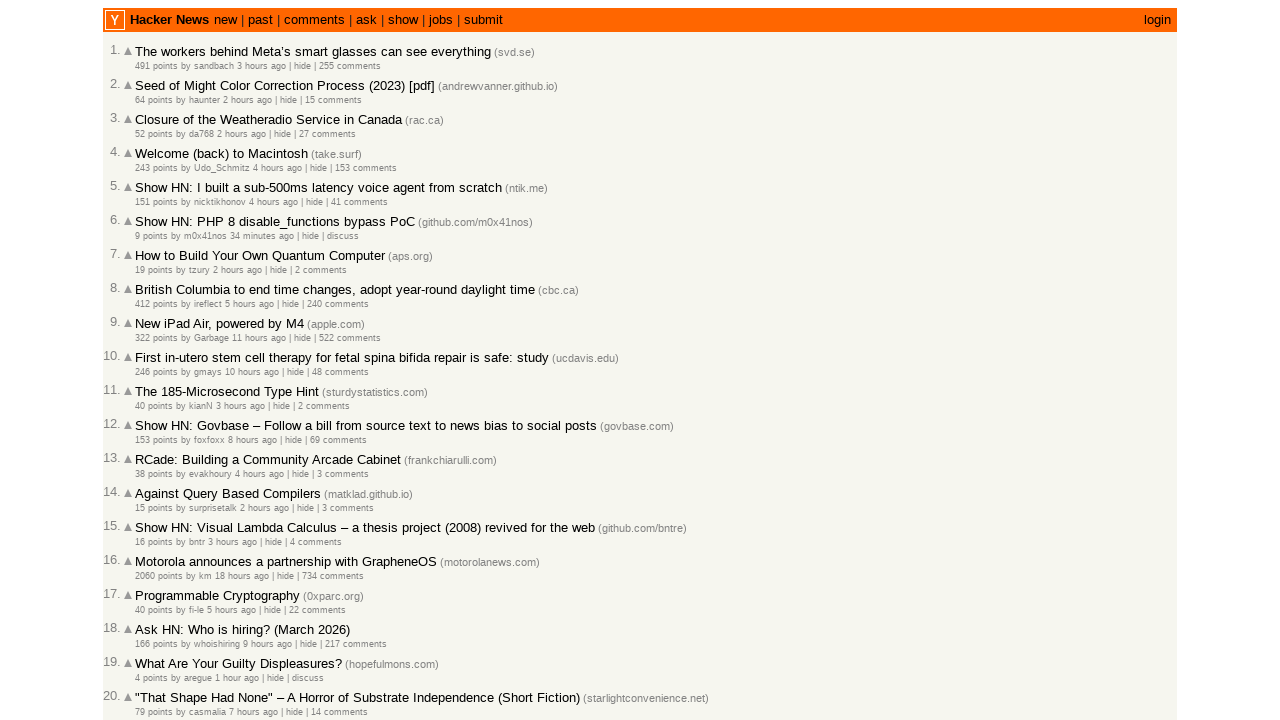

Confirmed 'More' link exists for pagination
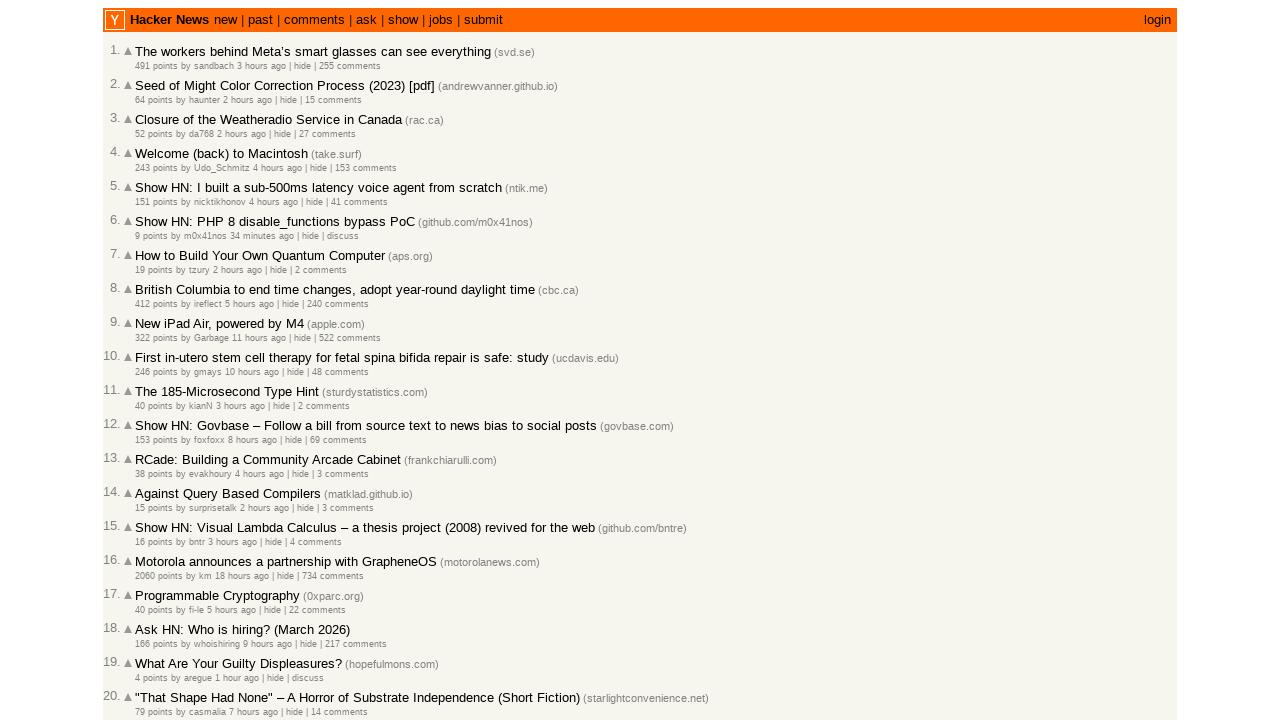

Clicked 'More' link to navigate to next page at (149, 616) on .morelink
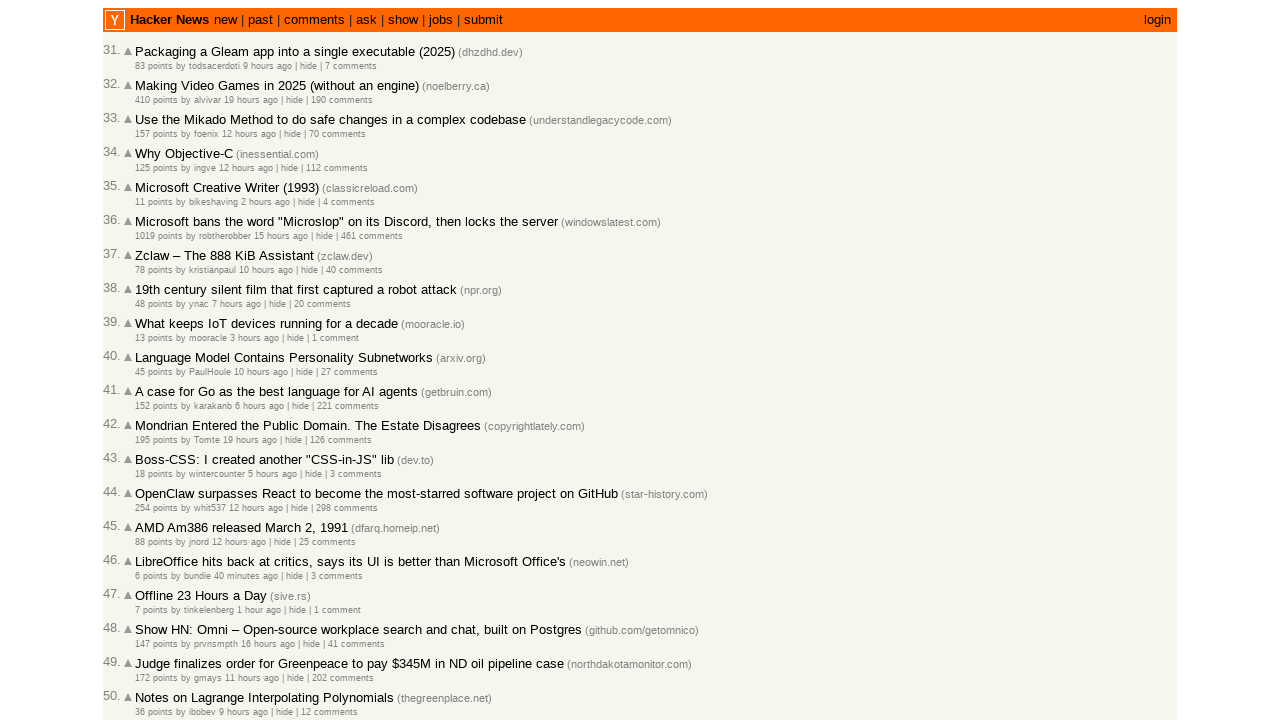

Waited for next page's post items to load
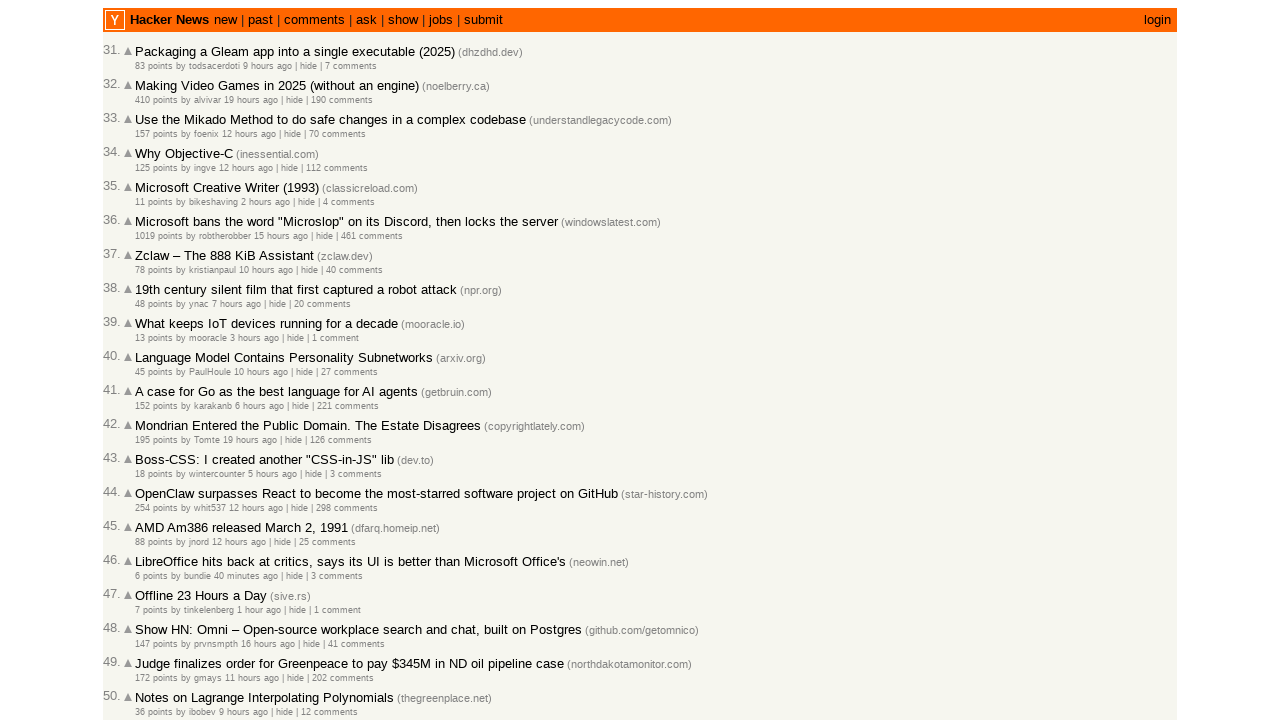

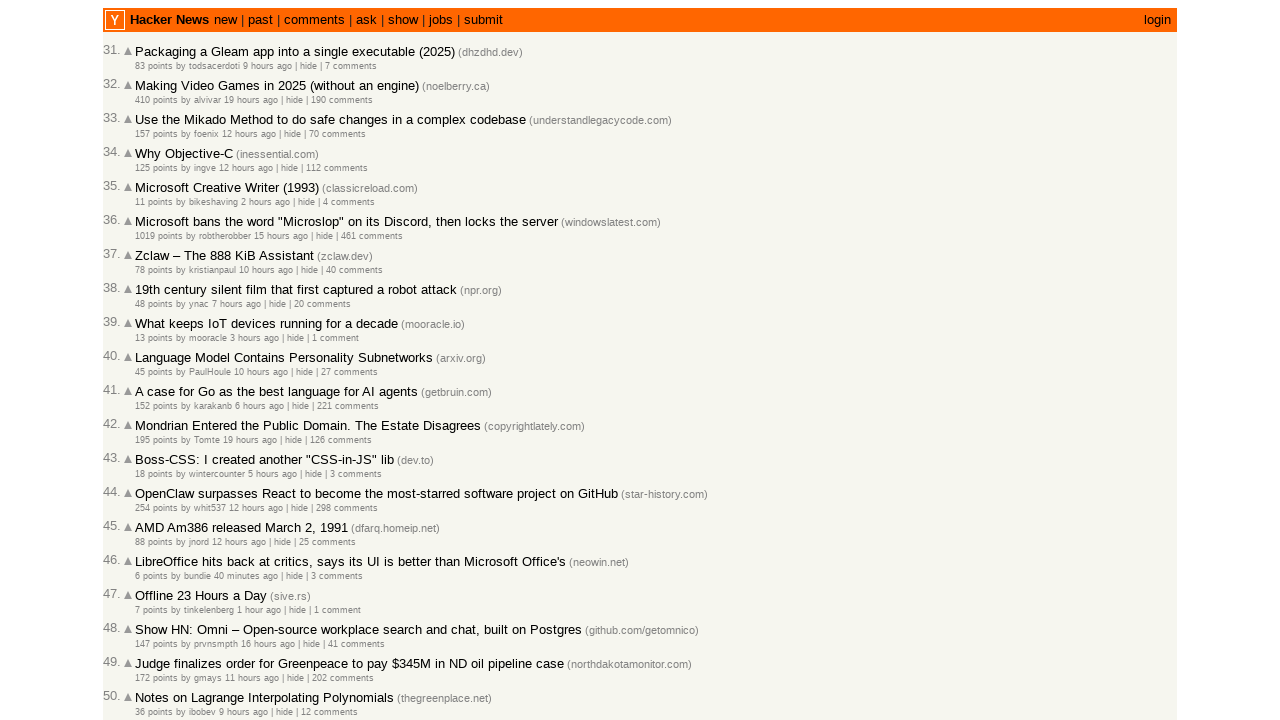